Tests adding a laptop item to the shopping cart by navigating to the Laptops category, selecting a Sony Vaio i5, adding it to cart, and verifying the item appears in the cart.

Starting URL: https://demoblaze.com/index.html

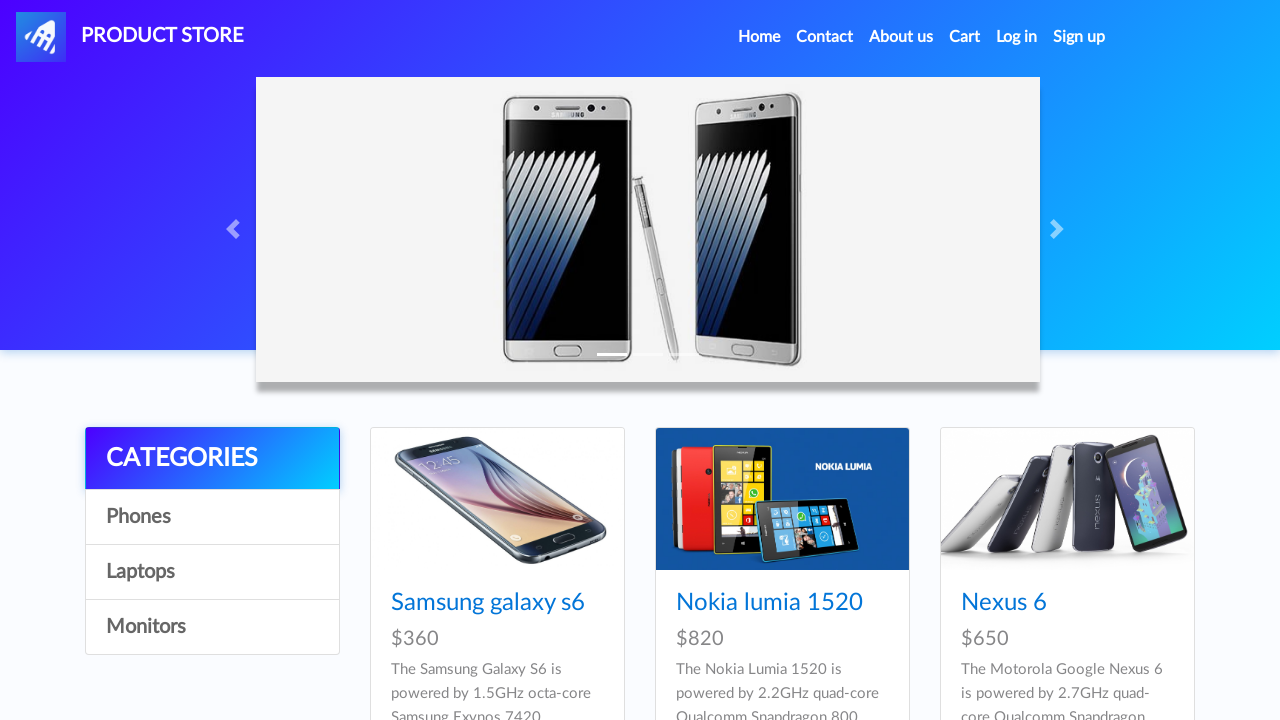

Clicked on Laptops category at (212, 572) on text=Laptops
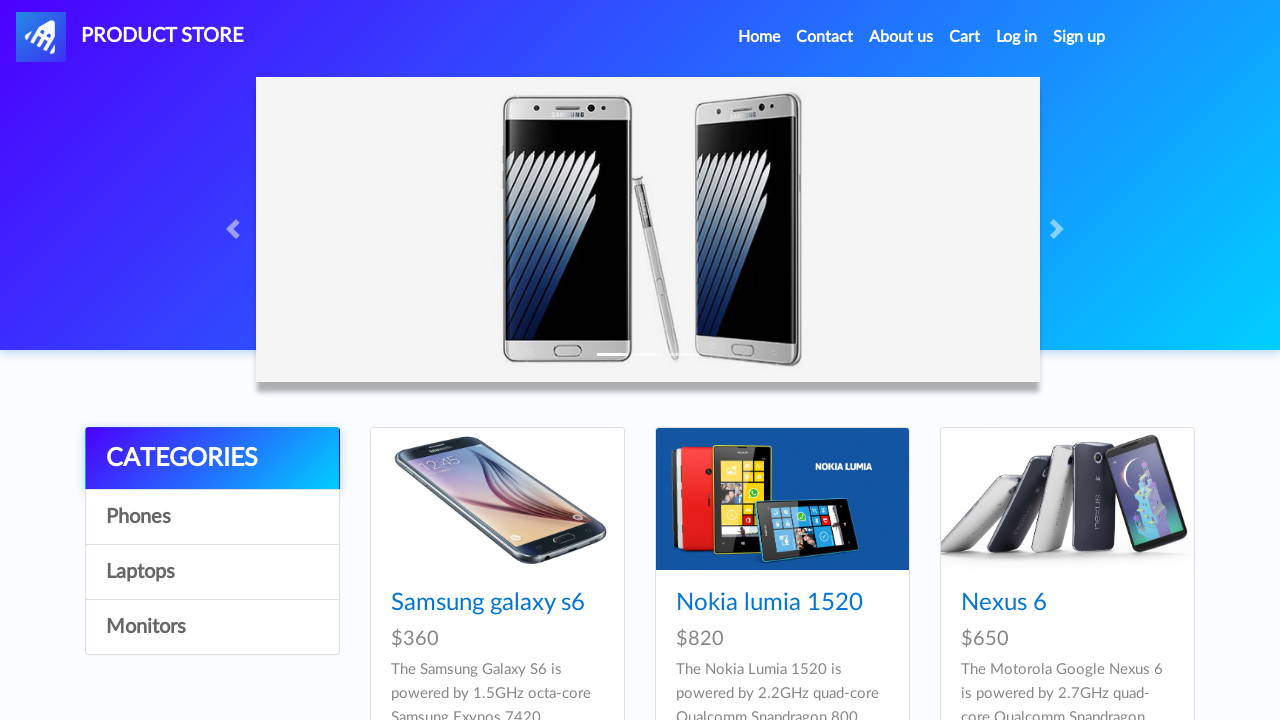

Sony vaio i5 product became visible
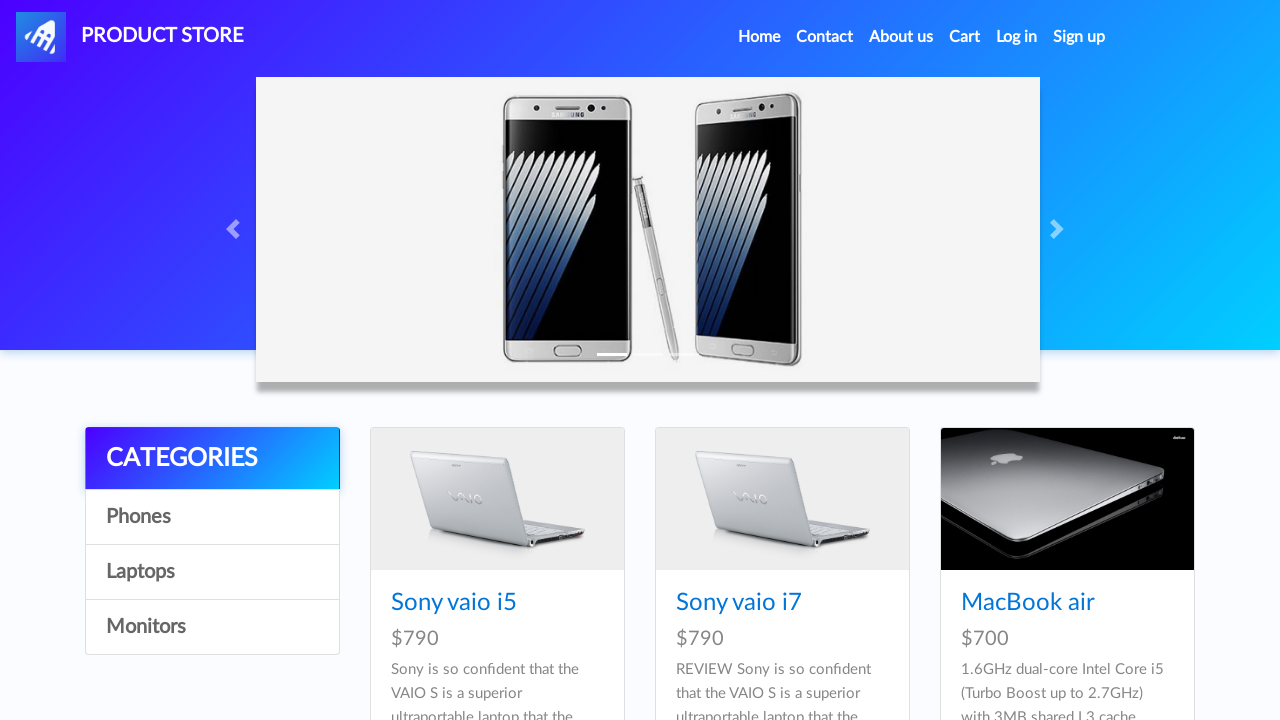

Clicked on Sony vaio i5 product at (454, 603) on text=Sony vaio i5
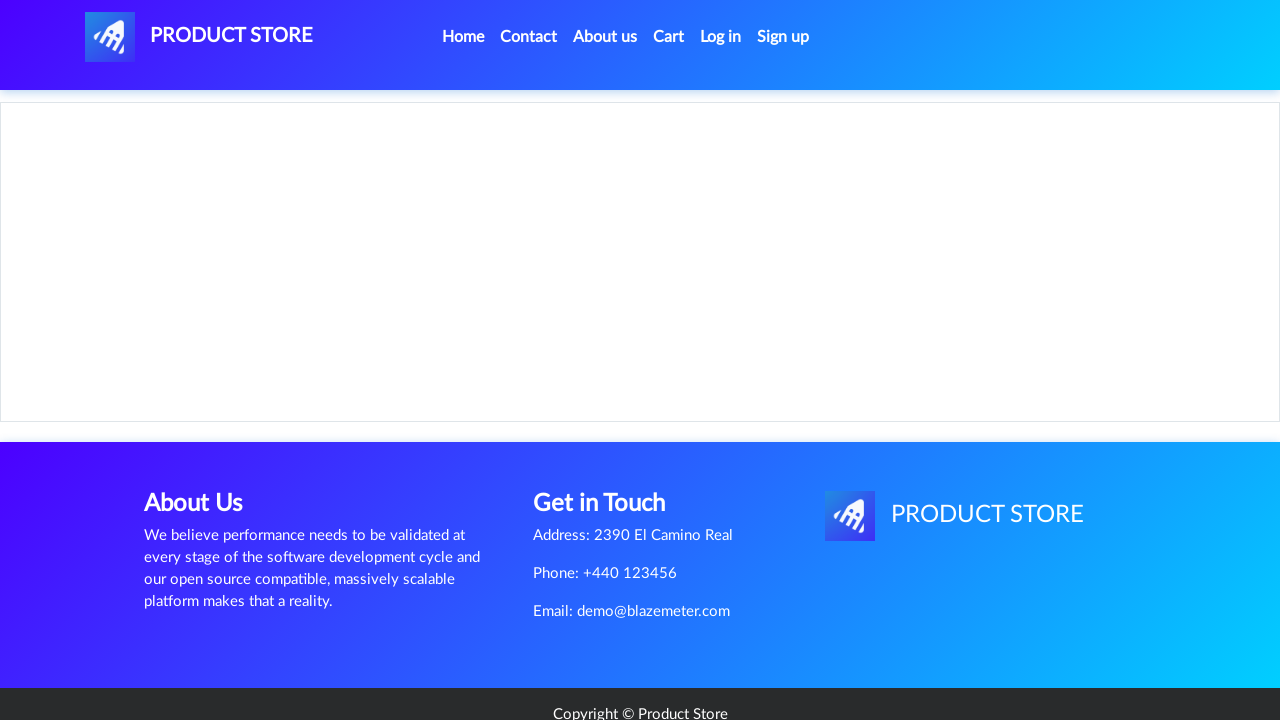

Add to cart button became visible
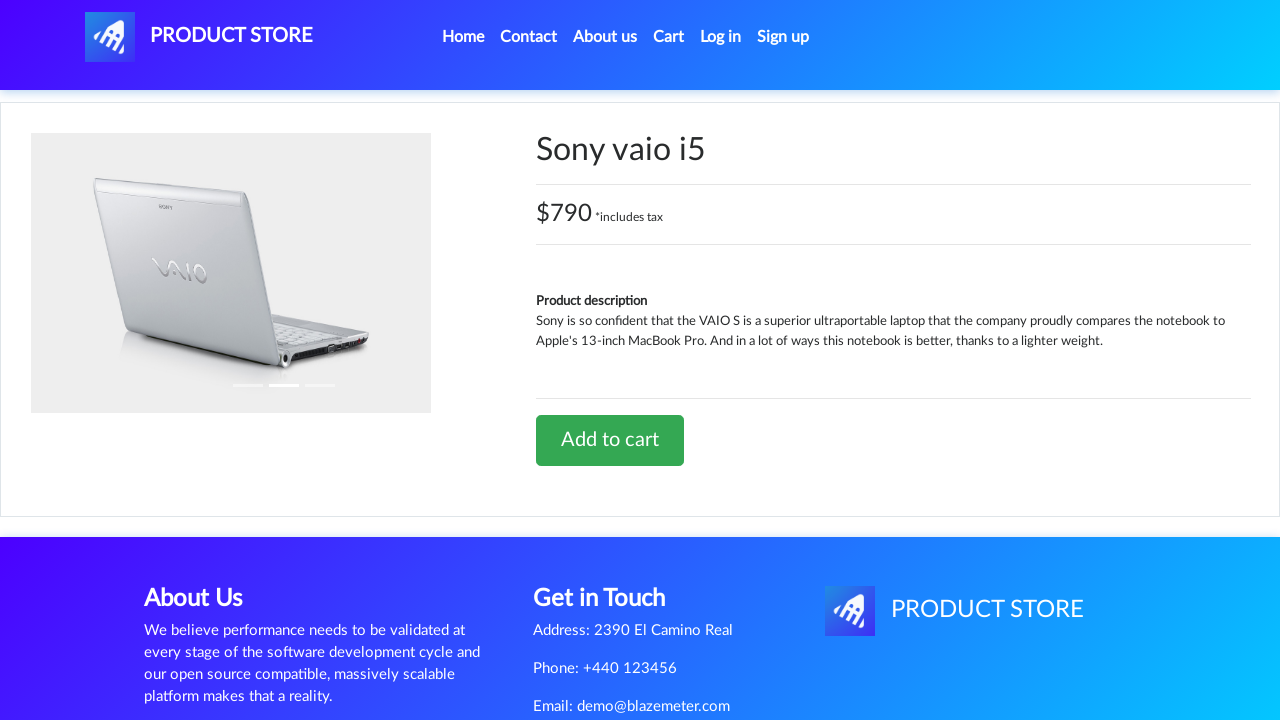

Clicked Add to cart button at (610, 440) on text=Add to cart
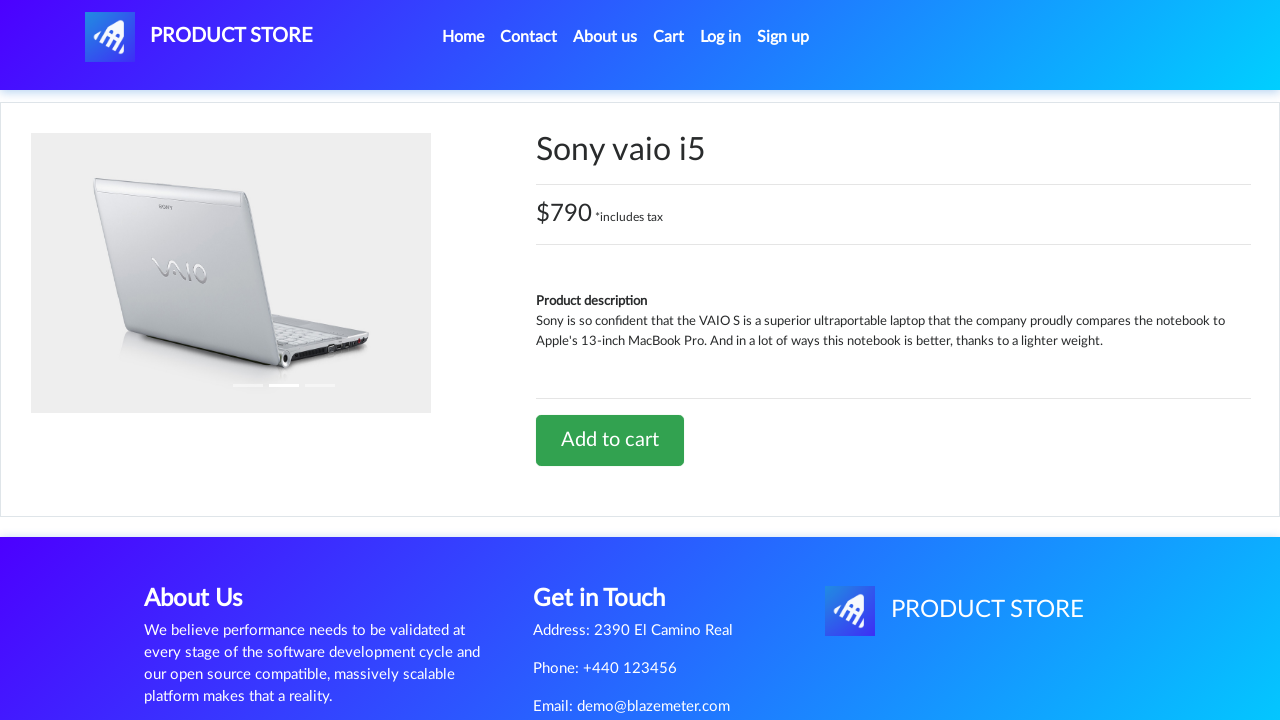

Set up dialog handler to accept alerts
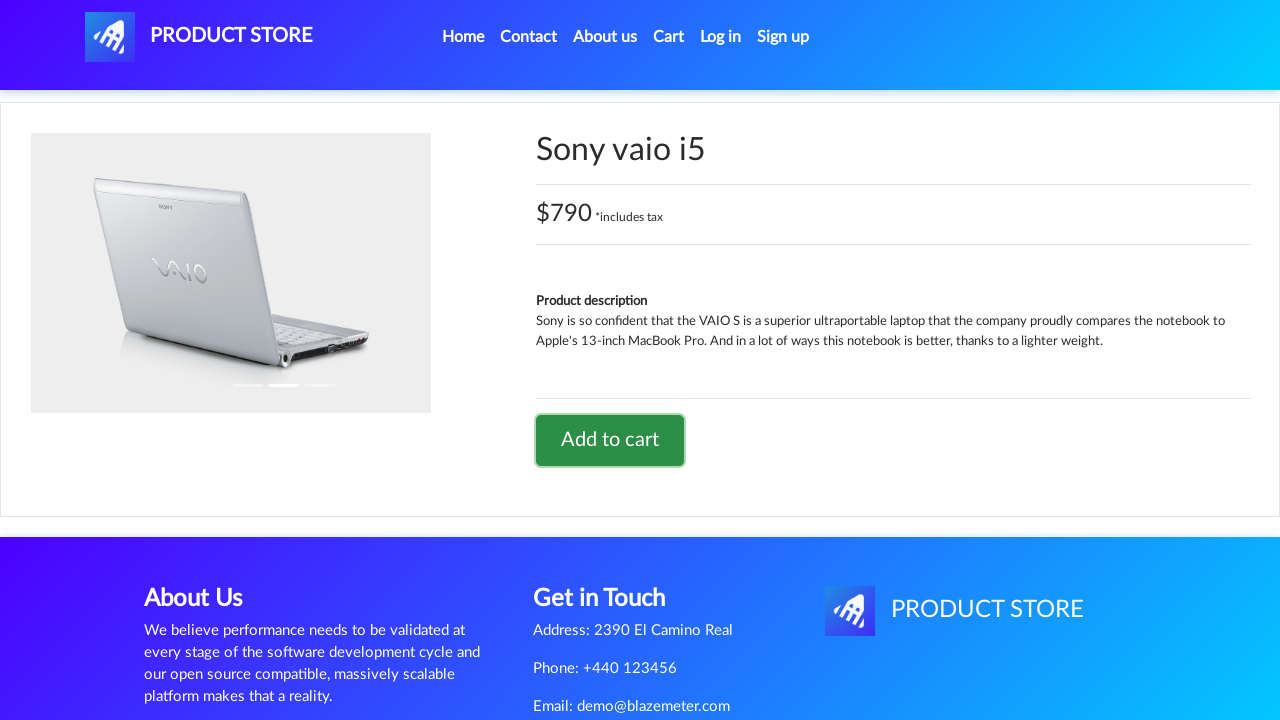

Waited for alert dialog to complete
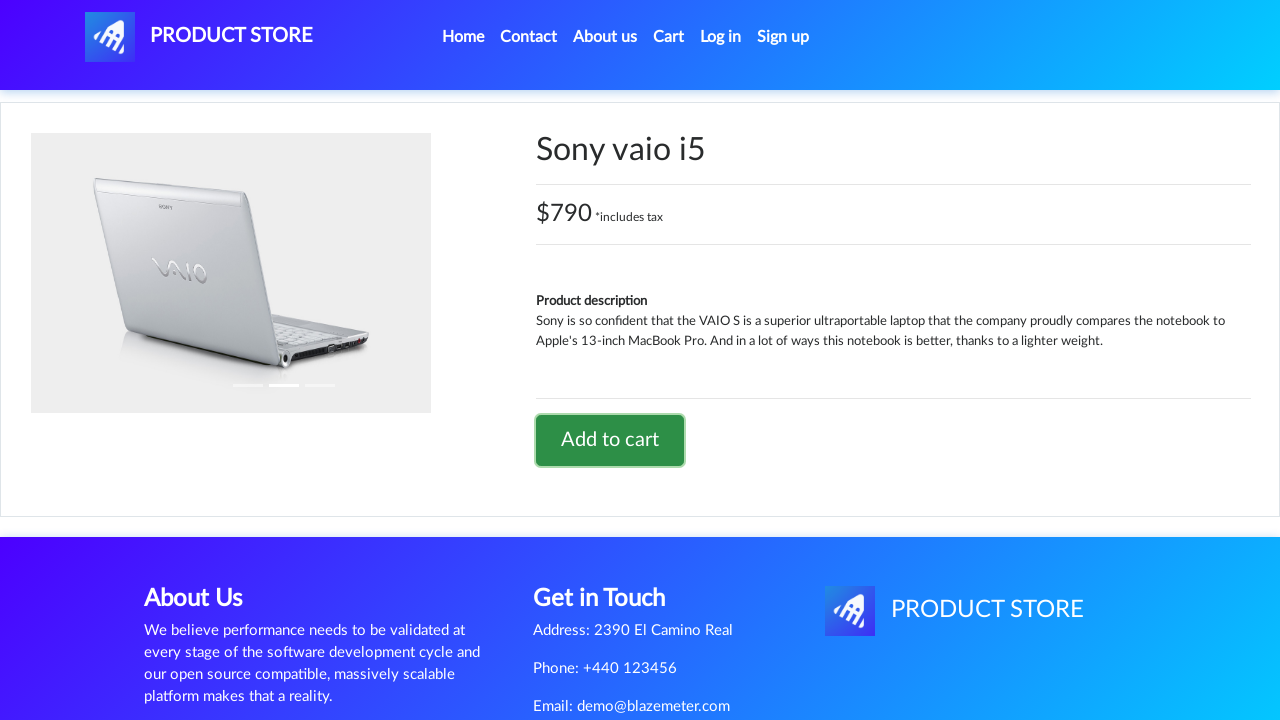

Navigated back to previous page
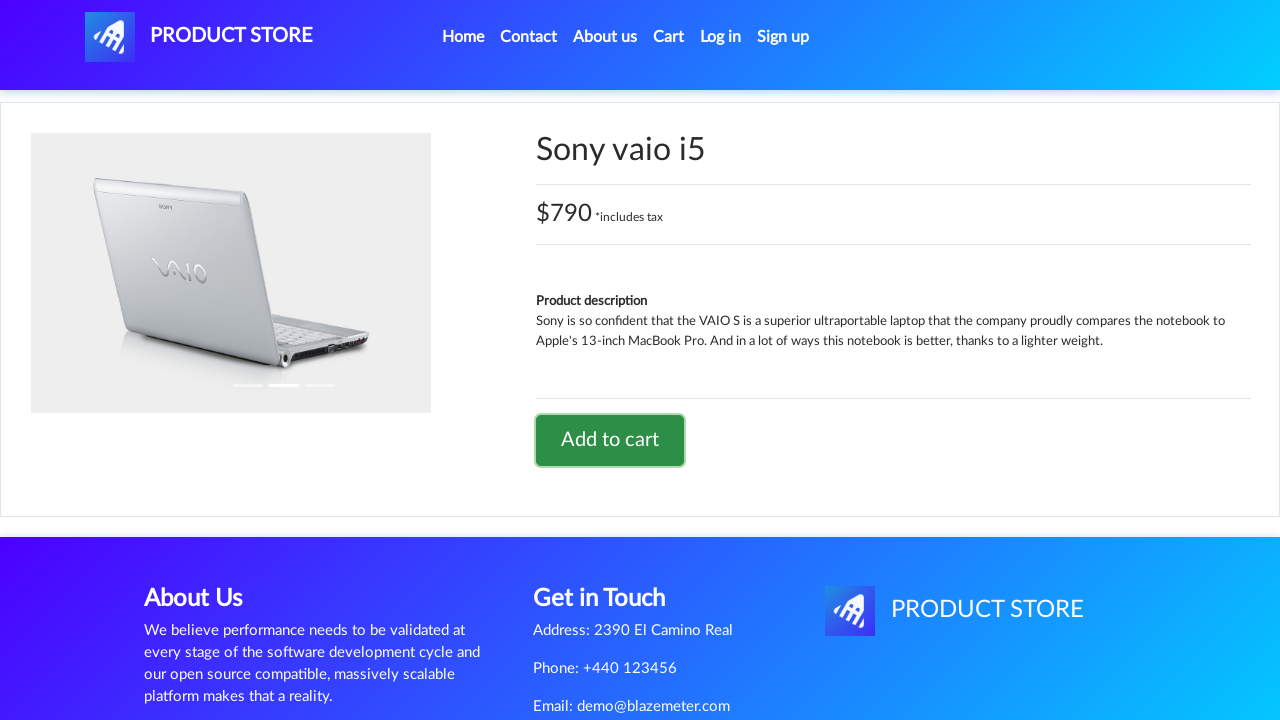

Cart link became visible
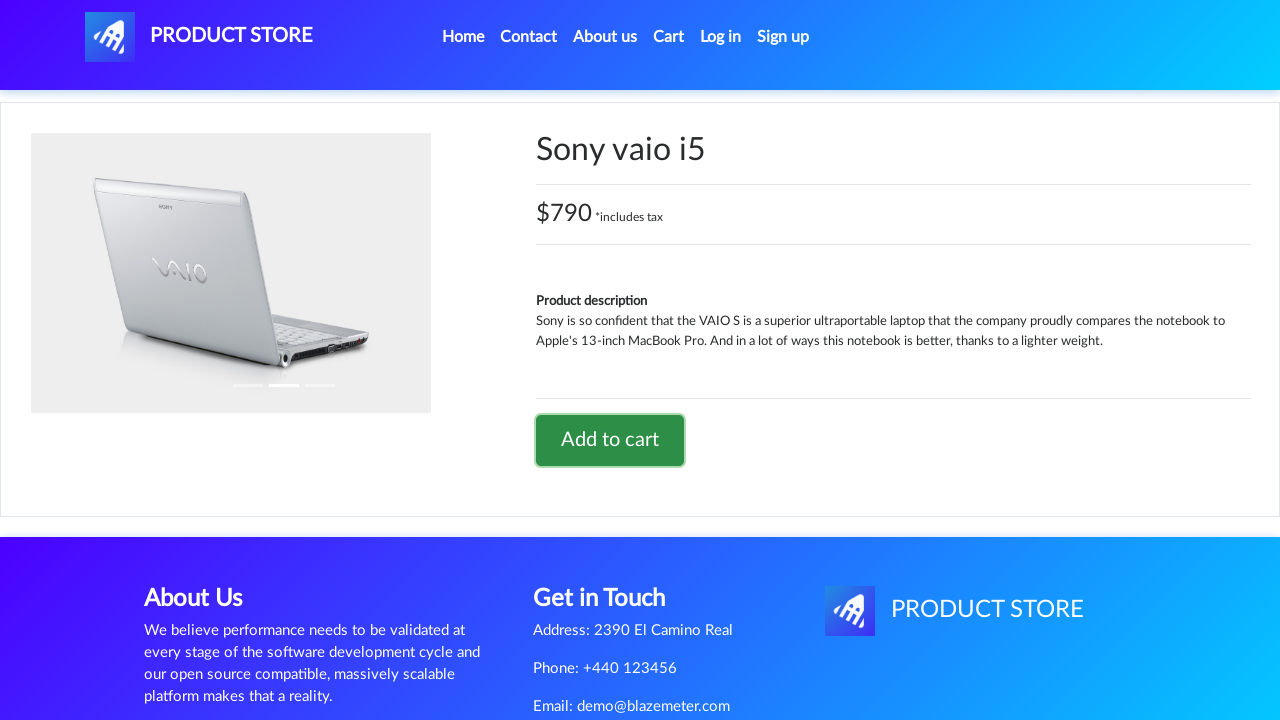

Clicked on Cart link at (669, 37) on text=Cart
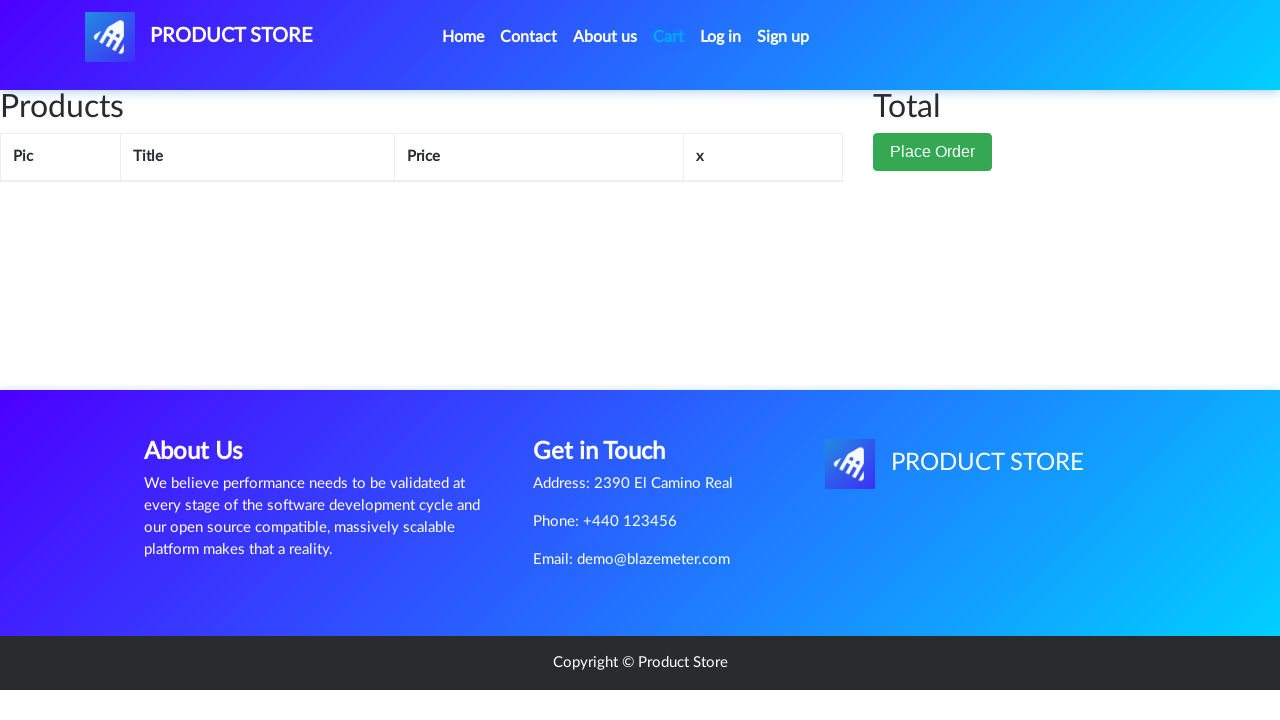

Verified Sony vaio i5 item is present in cart
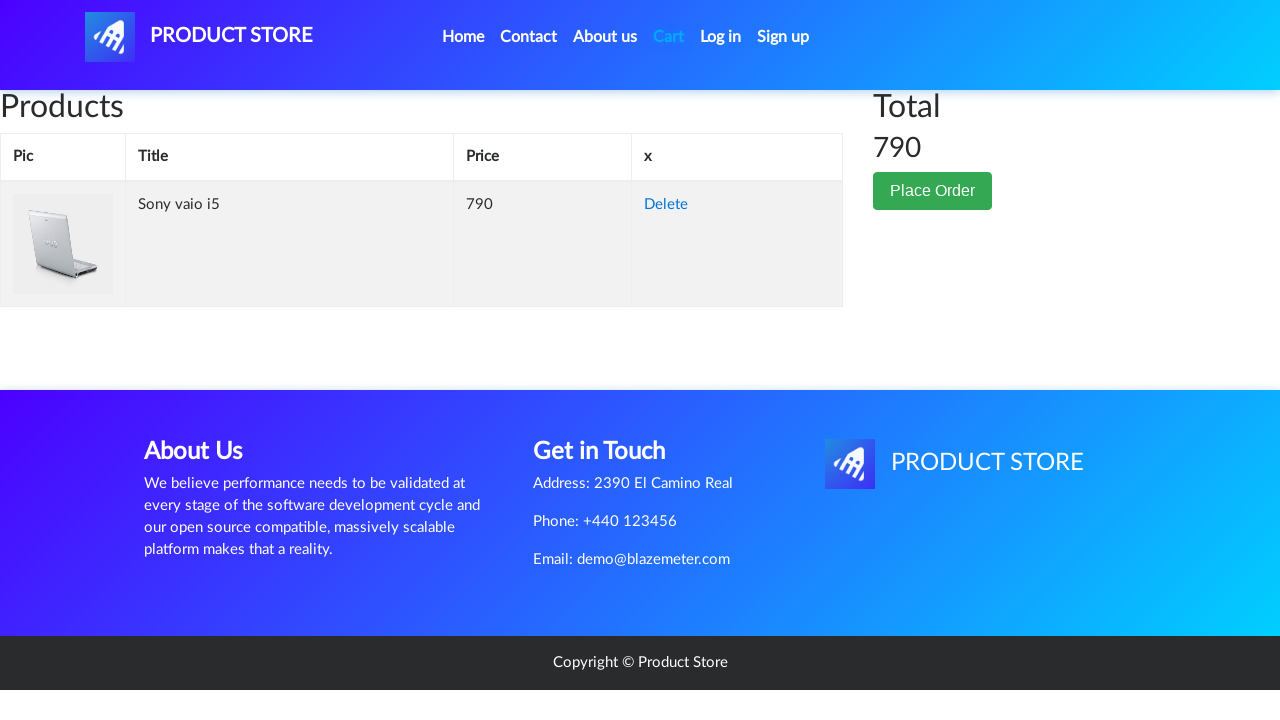

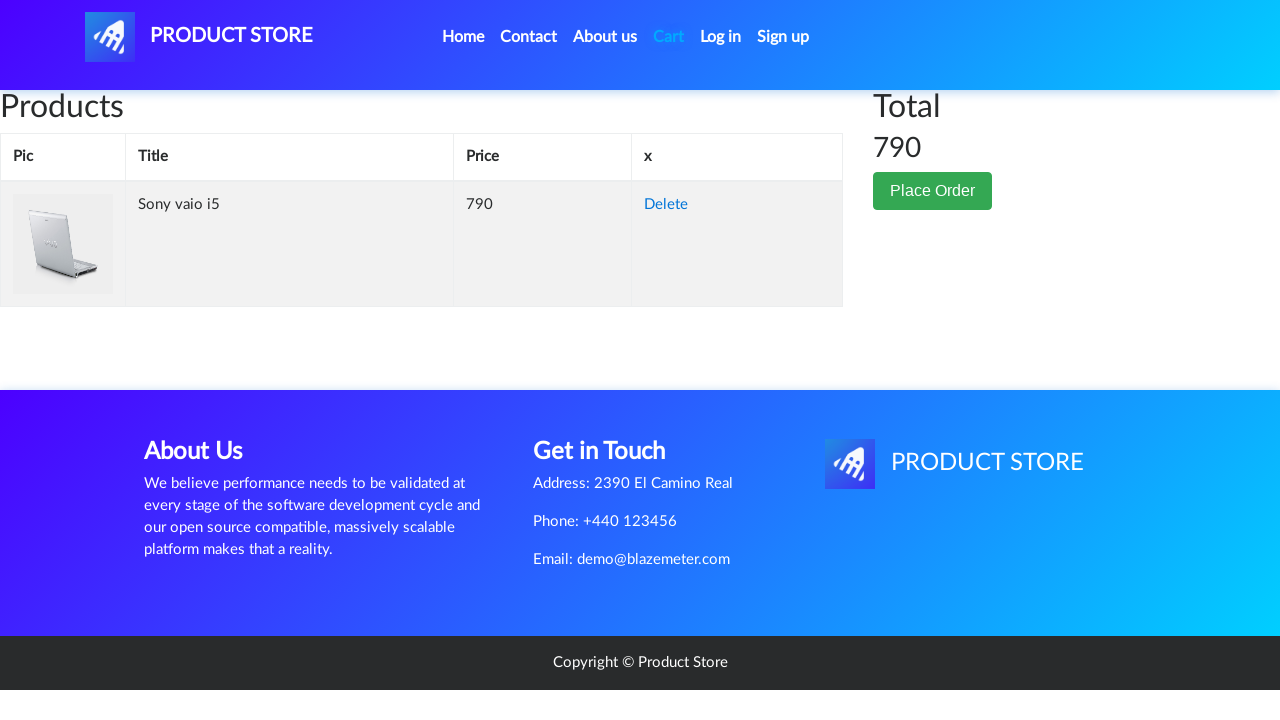